Tests the login form validation by entering only a username without a password, then verifying that the appropriate error message "Password is required" is displayed.

Starting URL: https://www.saucedemo.com/

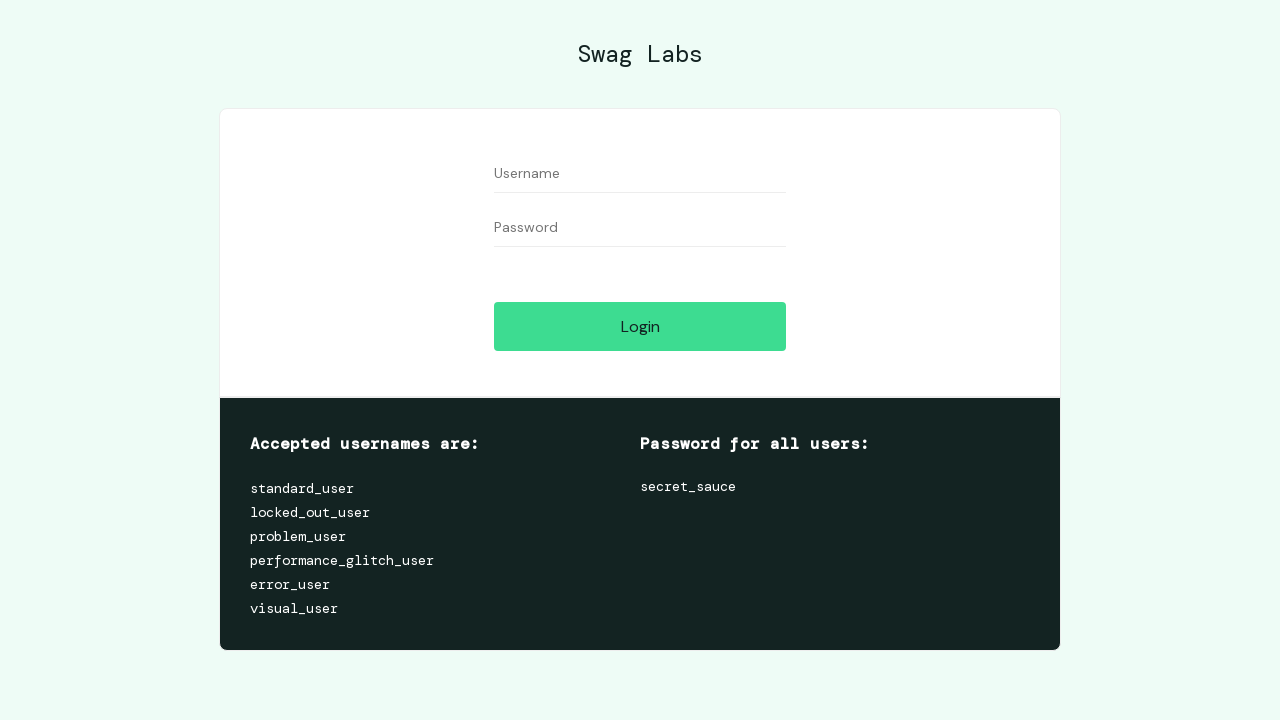

Username field became visible
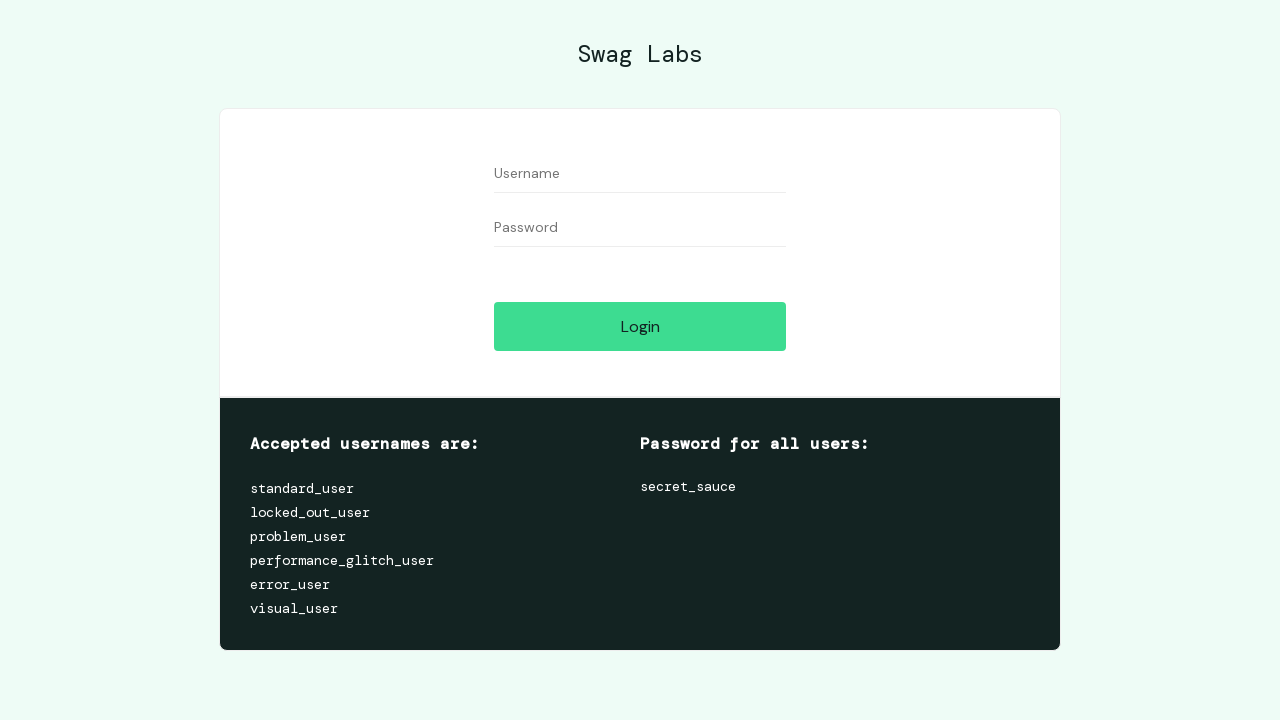

Filled username field with 'standard_user' on [data-test='username']
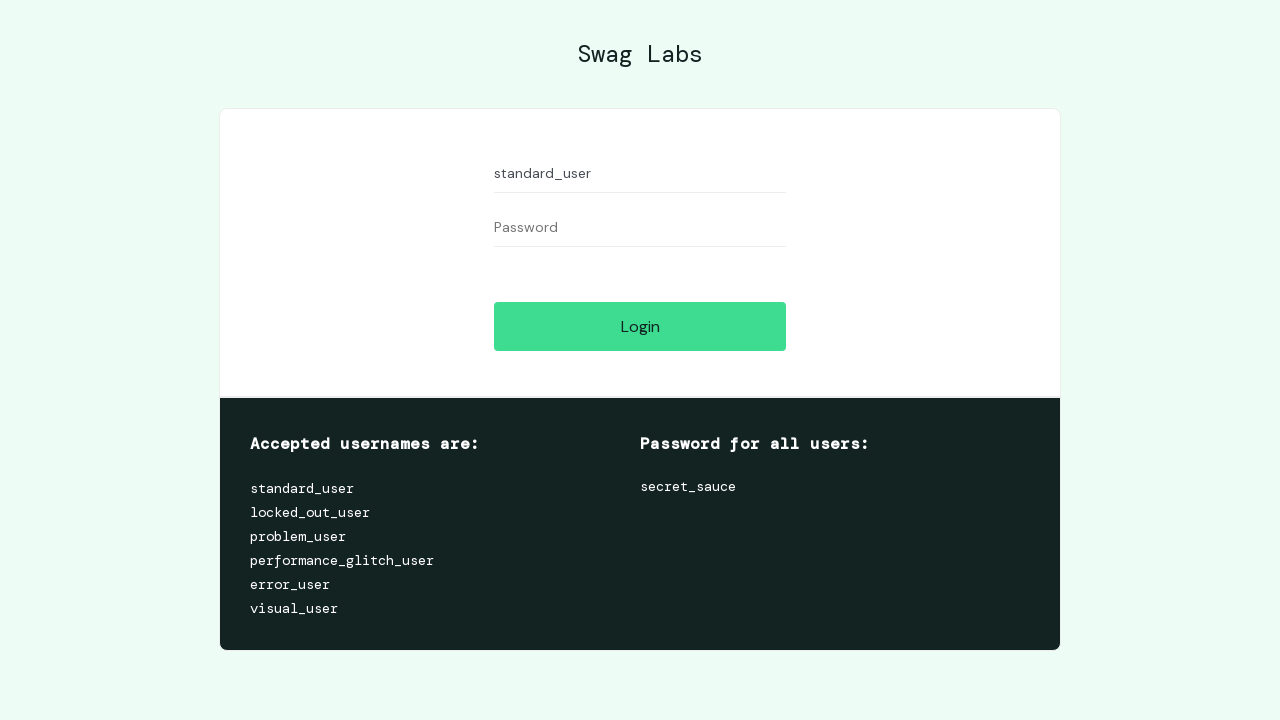

Clicked login button without entering password at (640, 326) on [data-test='login-button']
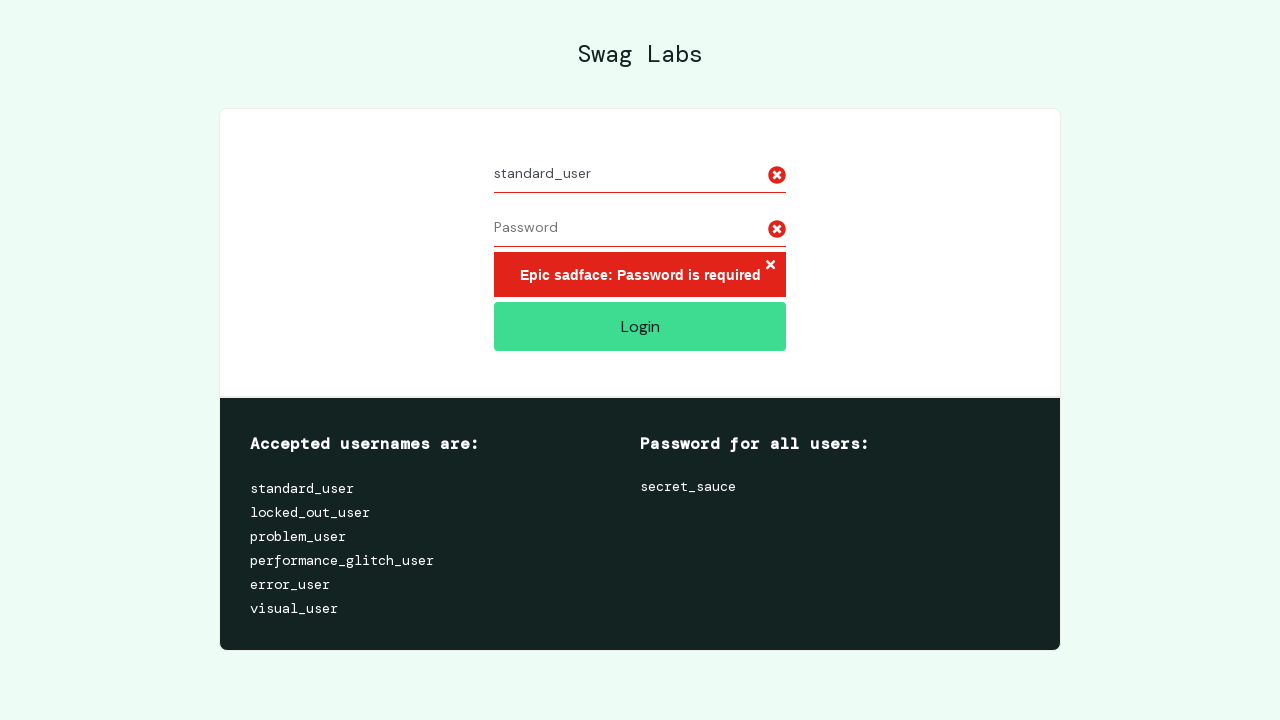

Error message element became visible
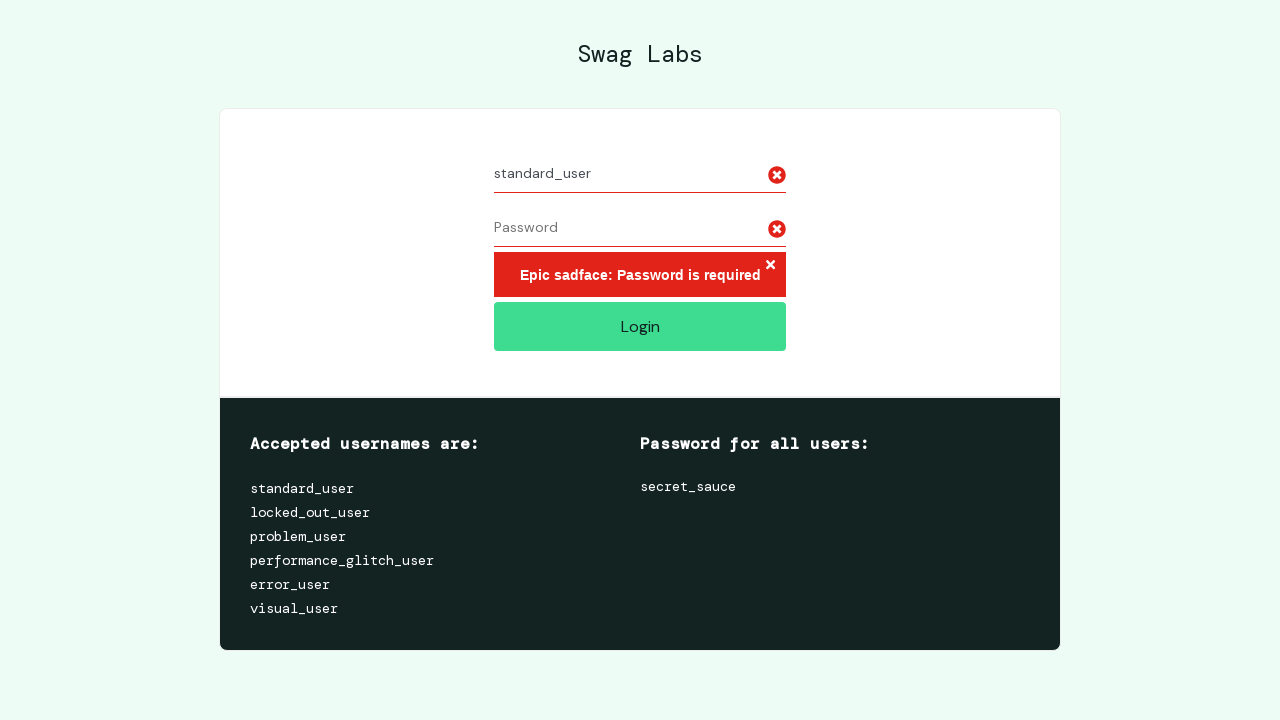

Verified error message: 'Epic sadface: Password is required'
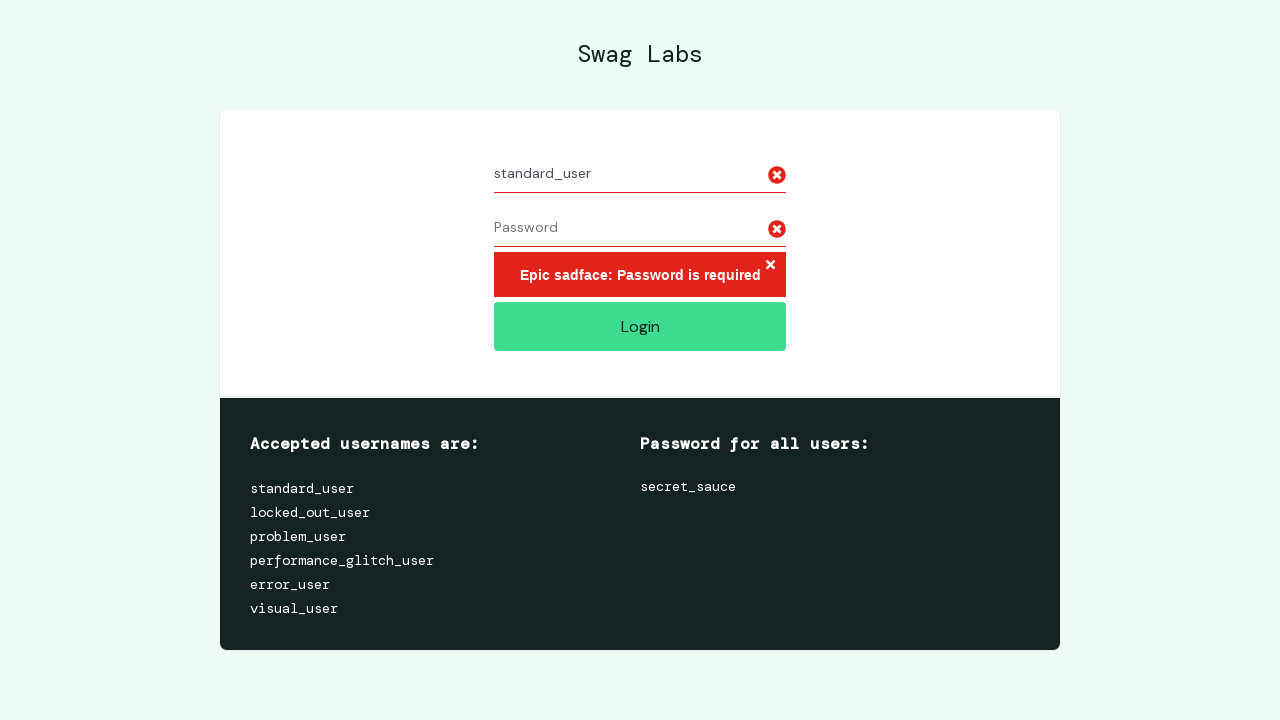

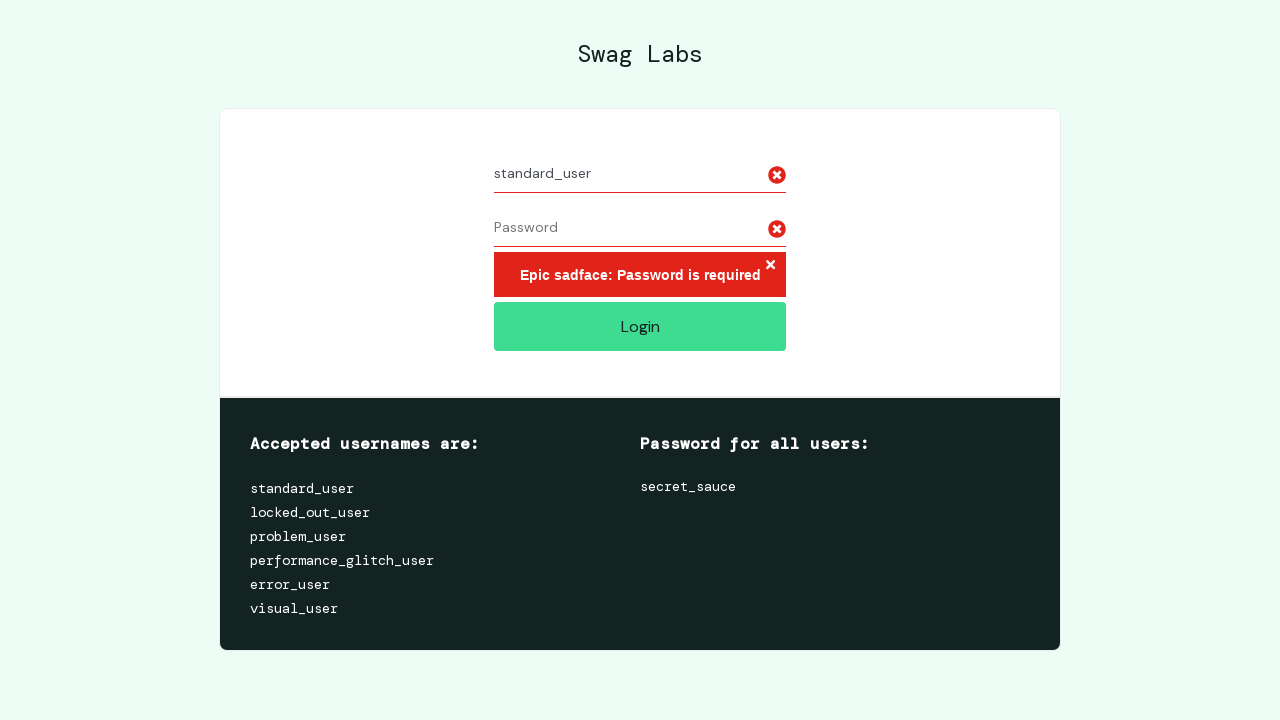